Navigates to a Selenium testing page. The original test had double-click and right-click actions commented out, so only the page navigation is performed.

Starting URL: https://www.testandquiz.com/selenium/testing.html

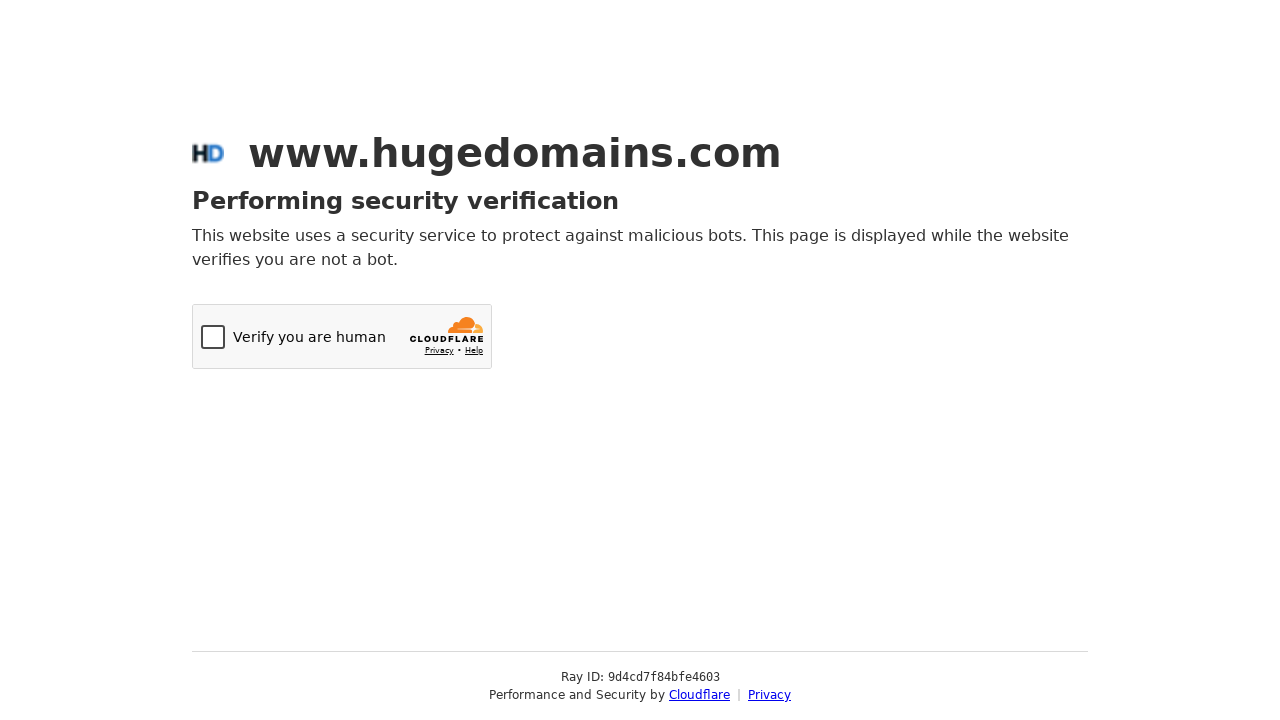

Navigated to Selenium testing page
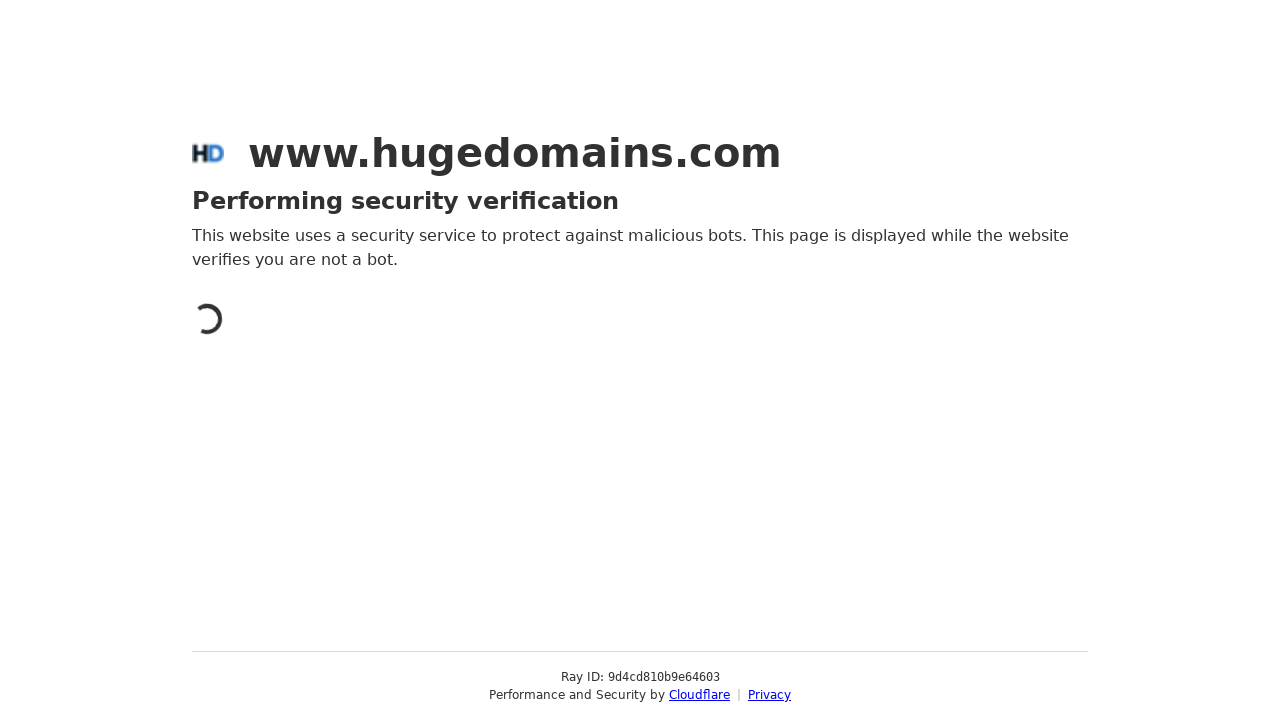

Page DOM content loaded
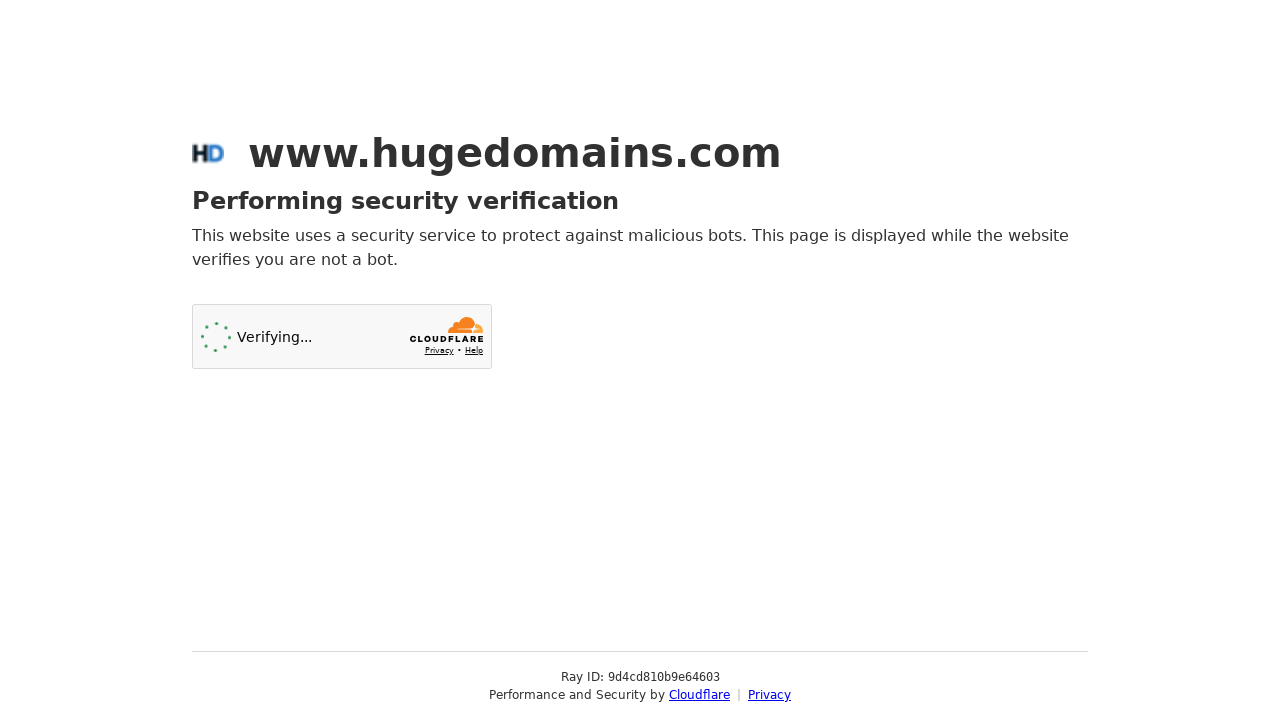

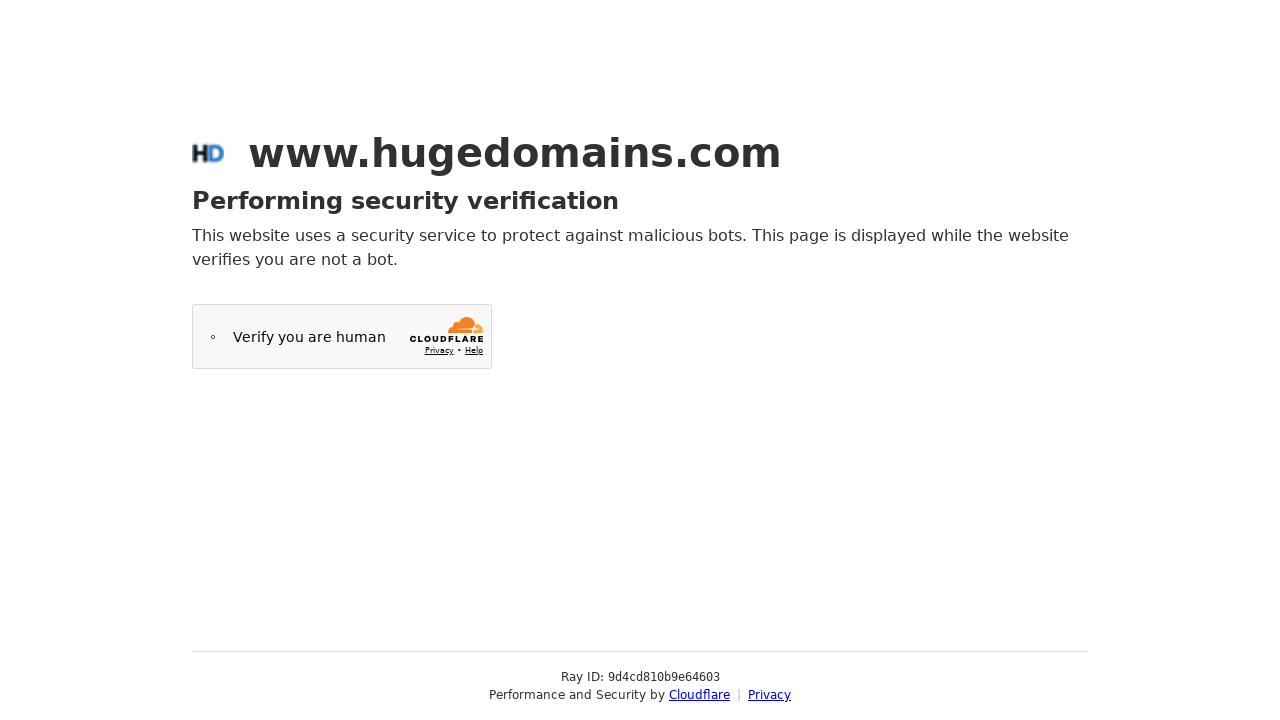